Tests a React date picker calendar widget by selecting a specific date (July 17, 2027) through the year, month, and day selection UI flow, then verifies the selected values appear in the input fields.

Starting URL: https://rahulshettyacademy.com/seleniumPractise/#/offers

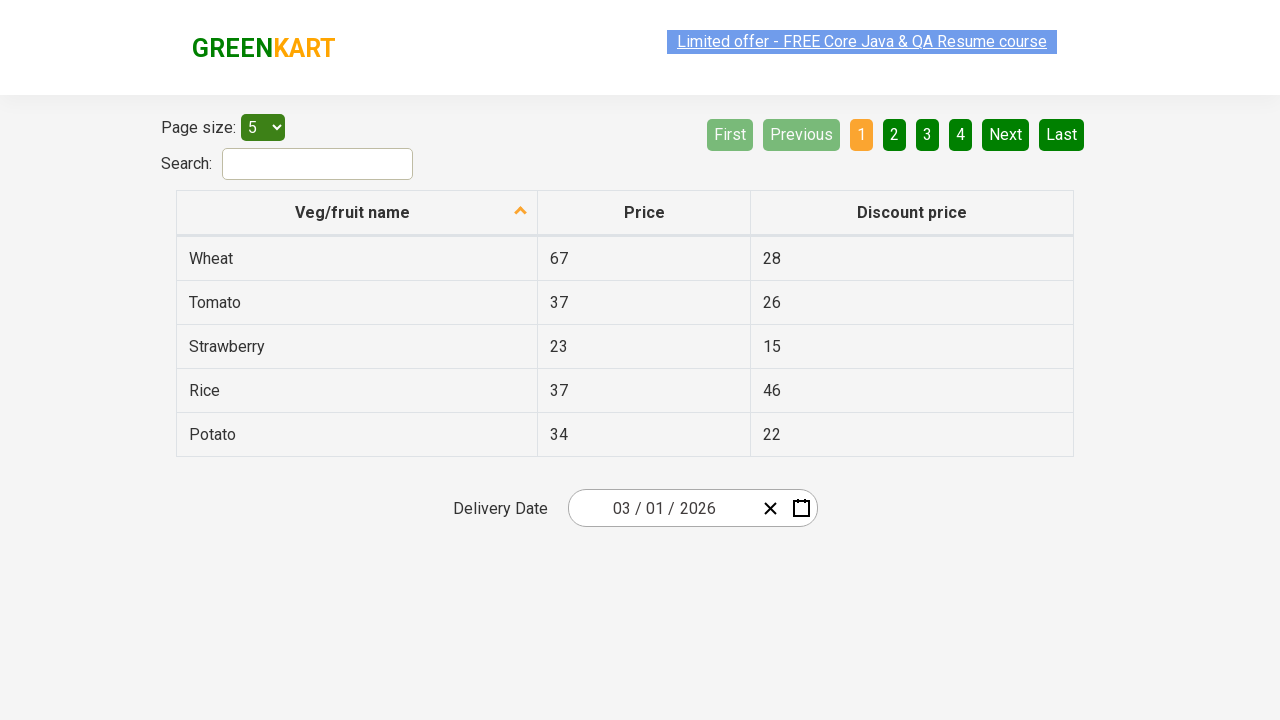

Opened date picker calendar widget by clicking input group at (662, 508) on div.react-date-picker__inputGroup
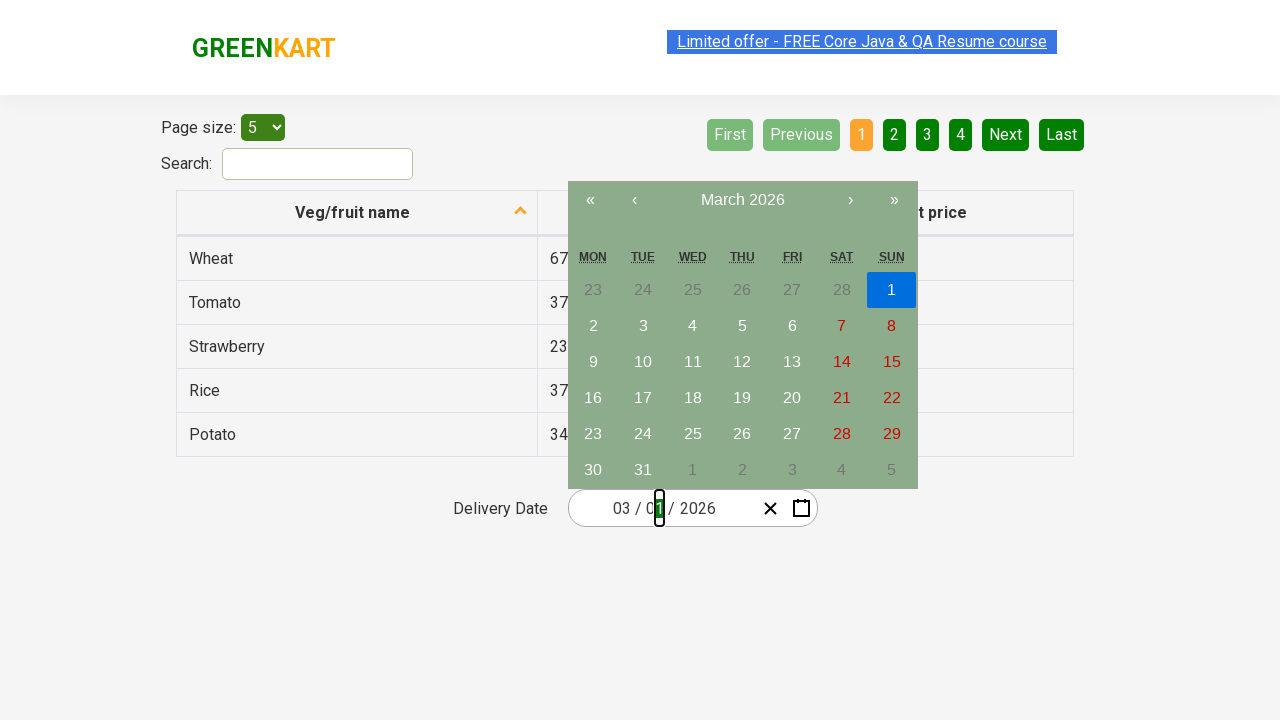

Navigated to month view by clicking calendar navigation label at (742, 200) on .react-calendar__navigation__label
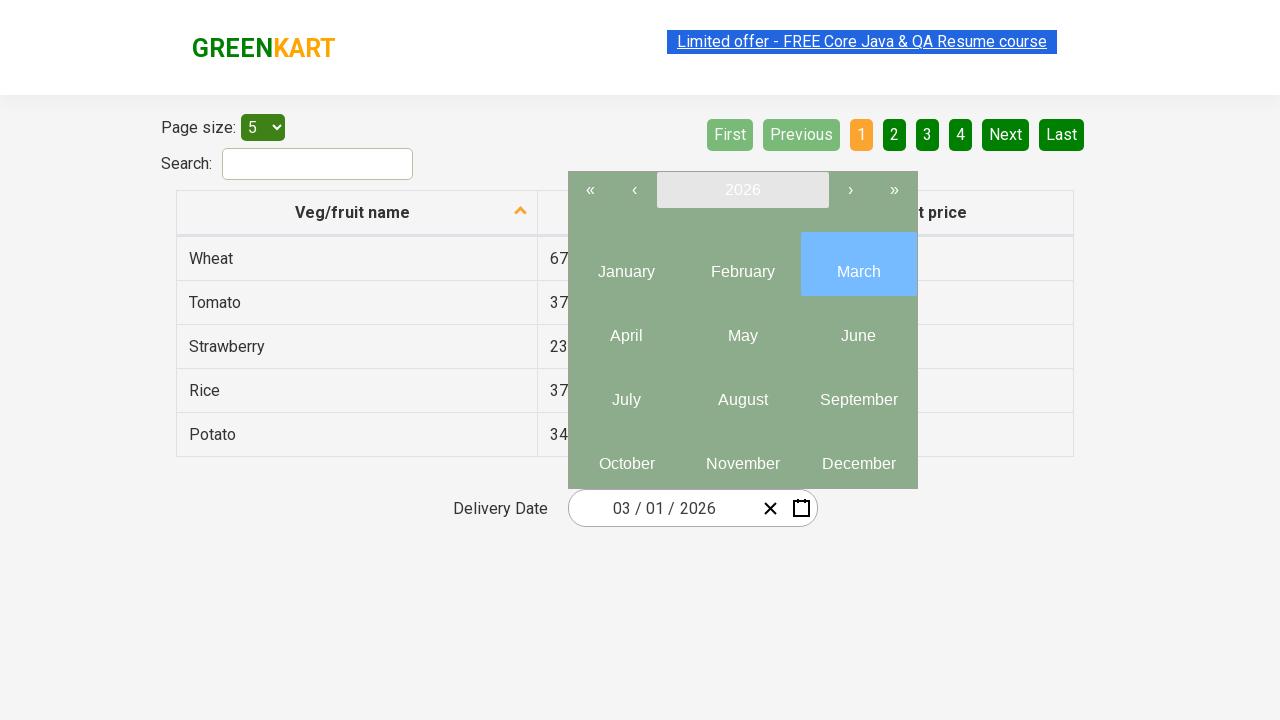

Navigated to year view by clicking calendar navigation label at (742, 190) on .react-calendar__navigation__label
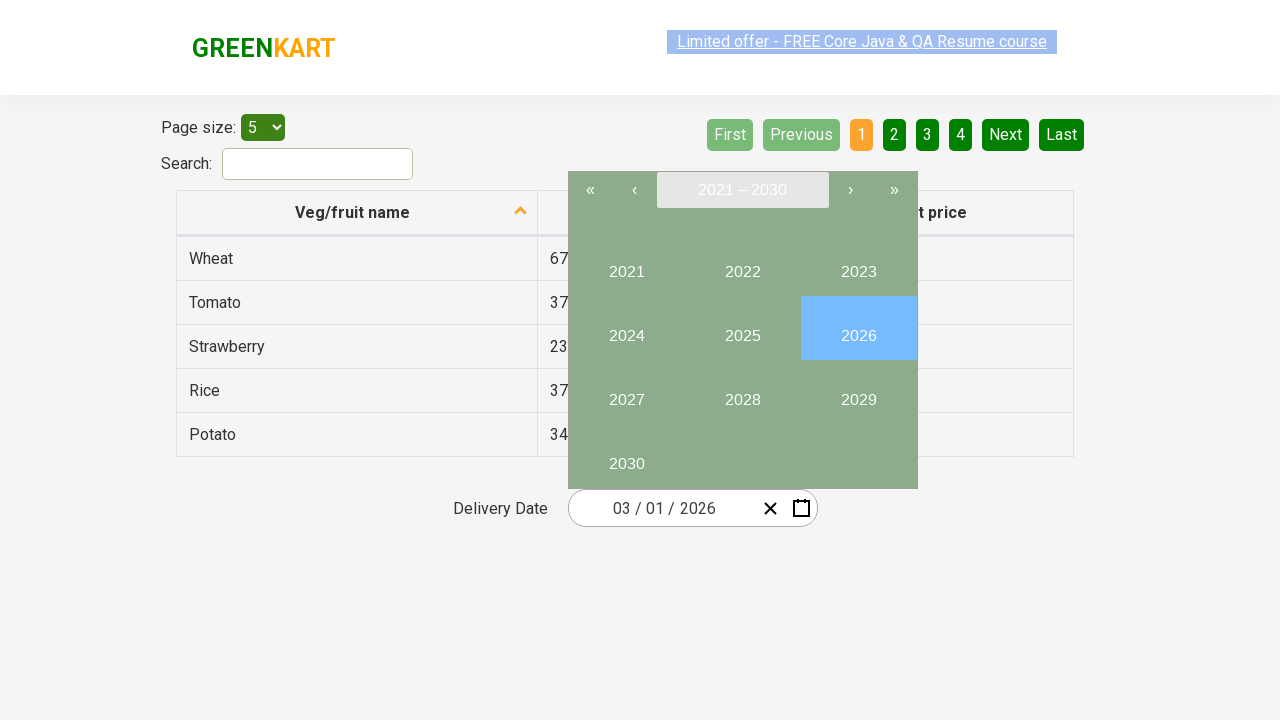

Selected year 2027 at (626, 392) on //button[text()='2027']
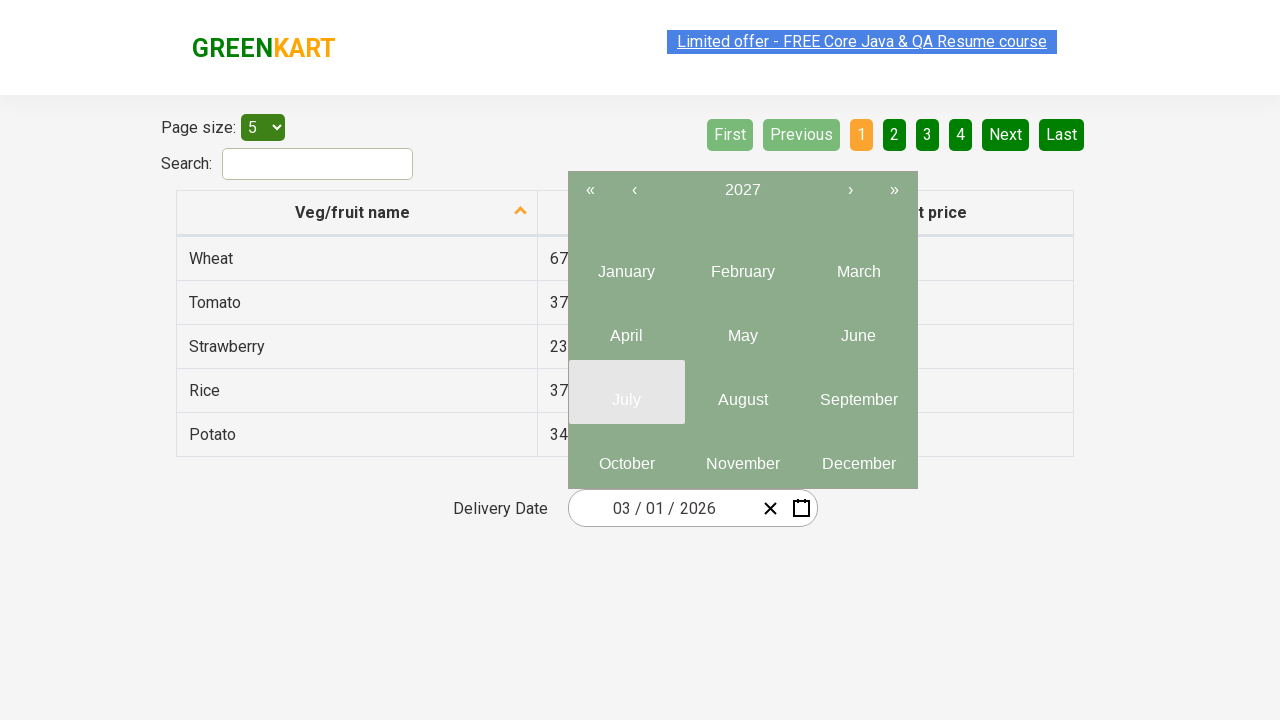

Selected month 7 (July) at (626, 392) on button.react-calendar__tile.react-calendar__year-view__months__month >> nth=6
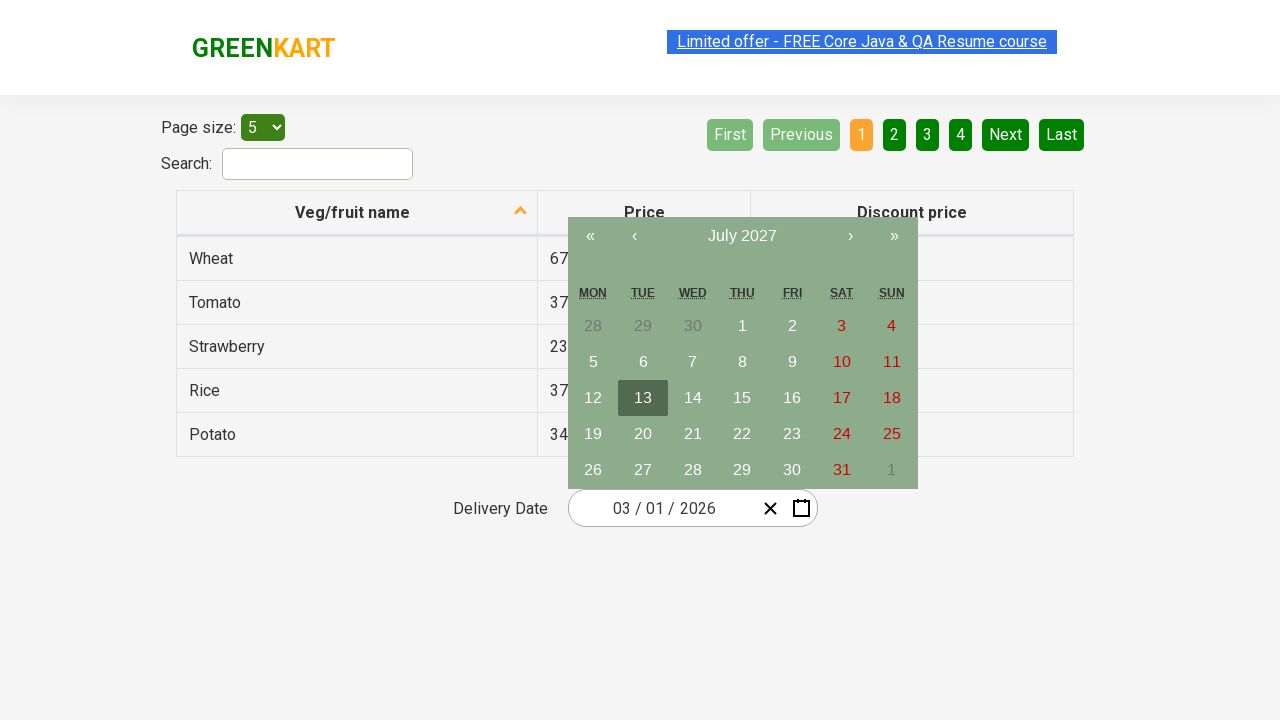

Selected date 17 at (842, 398) on //abbr[text()='17']
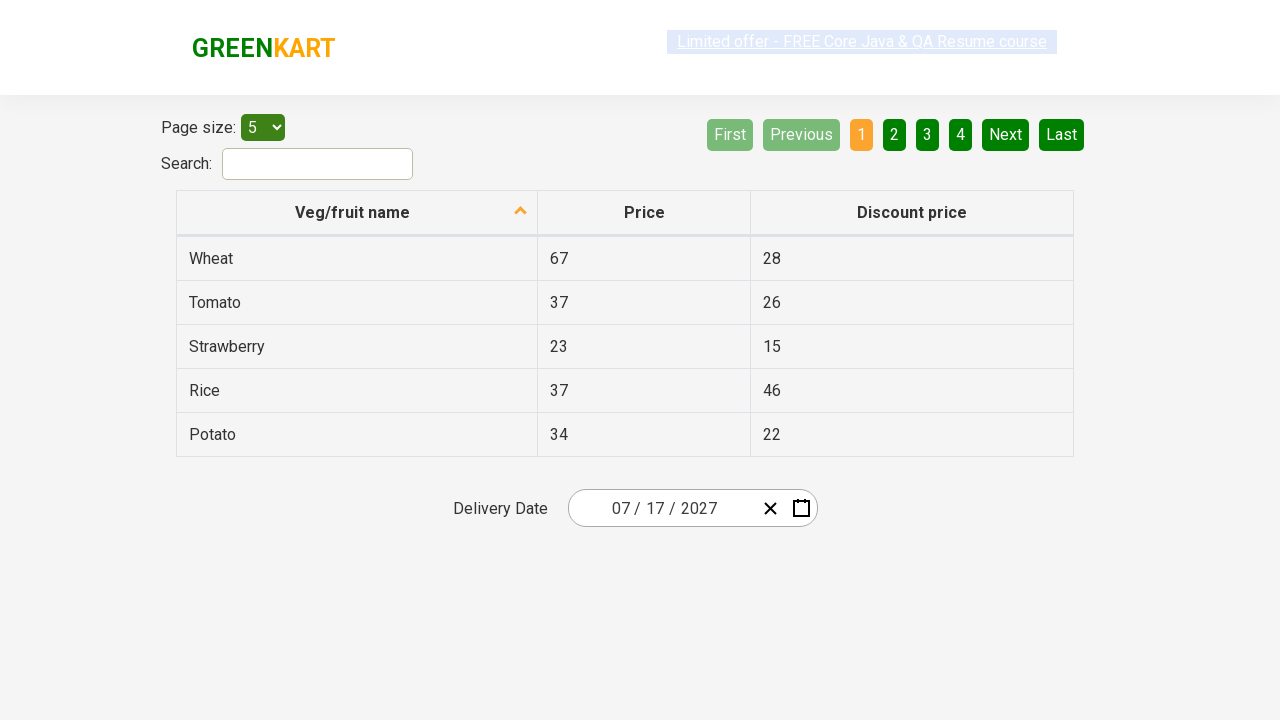

Verified date picker input fields updated with selected date
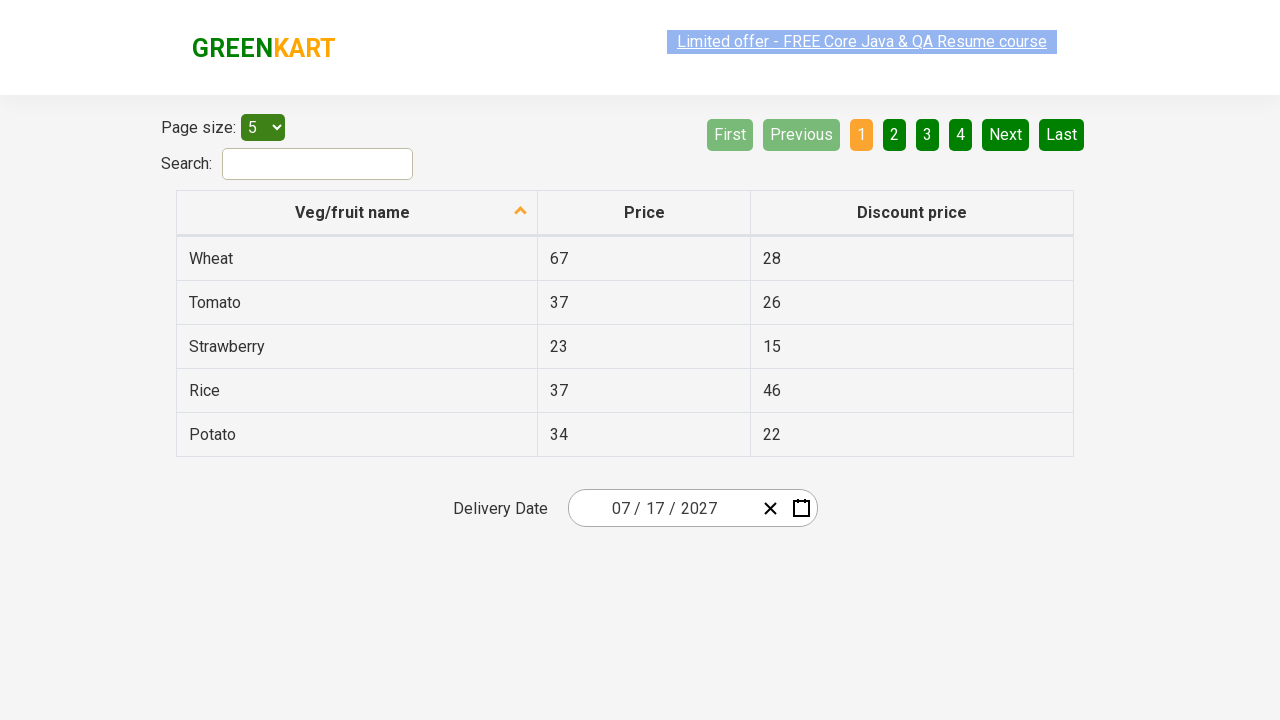

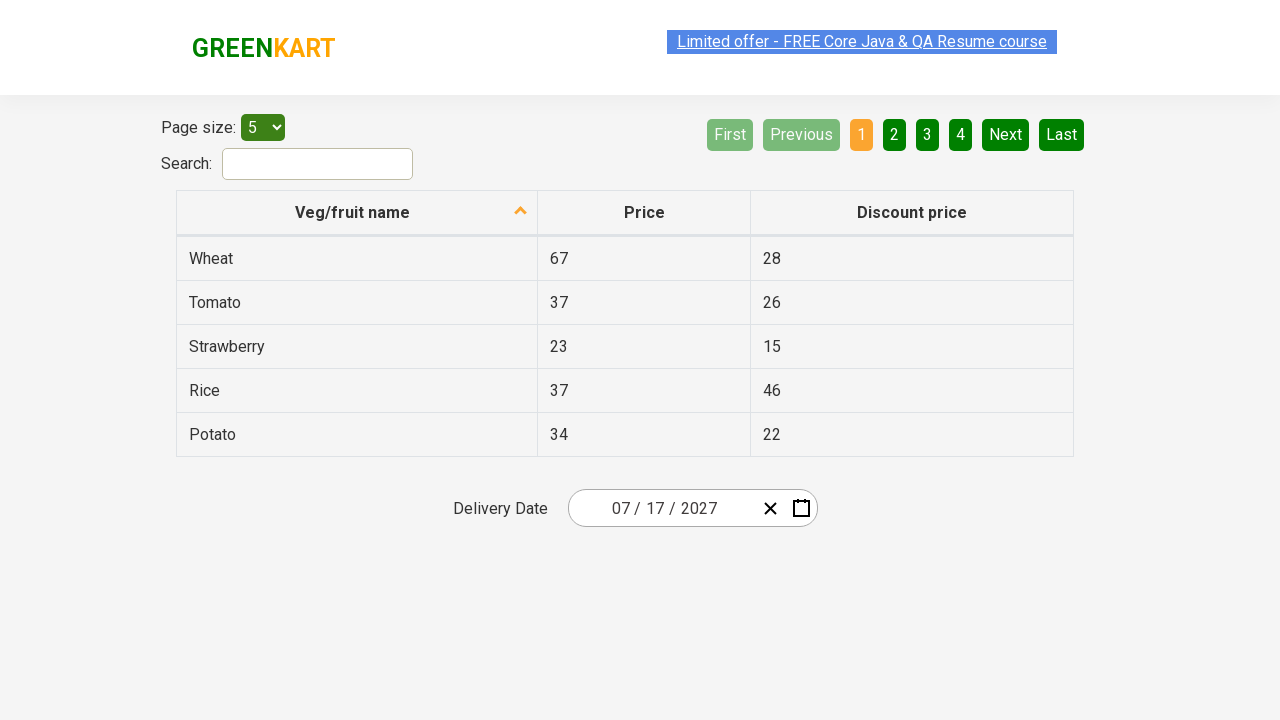